Tests nested frame navigation by clicking through to the Nested Frames page, switching between frames (top frame, then middle frame), and verifying the content within the middle frame.

Starting URL: http://the-internet.herokuapp.com/

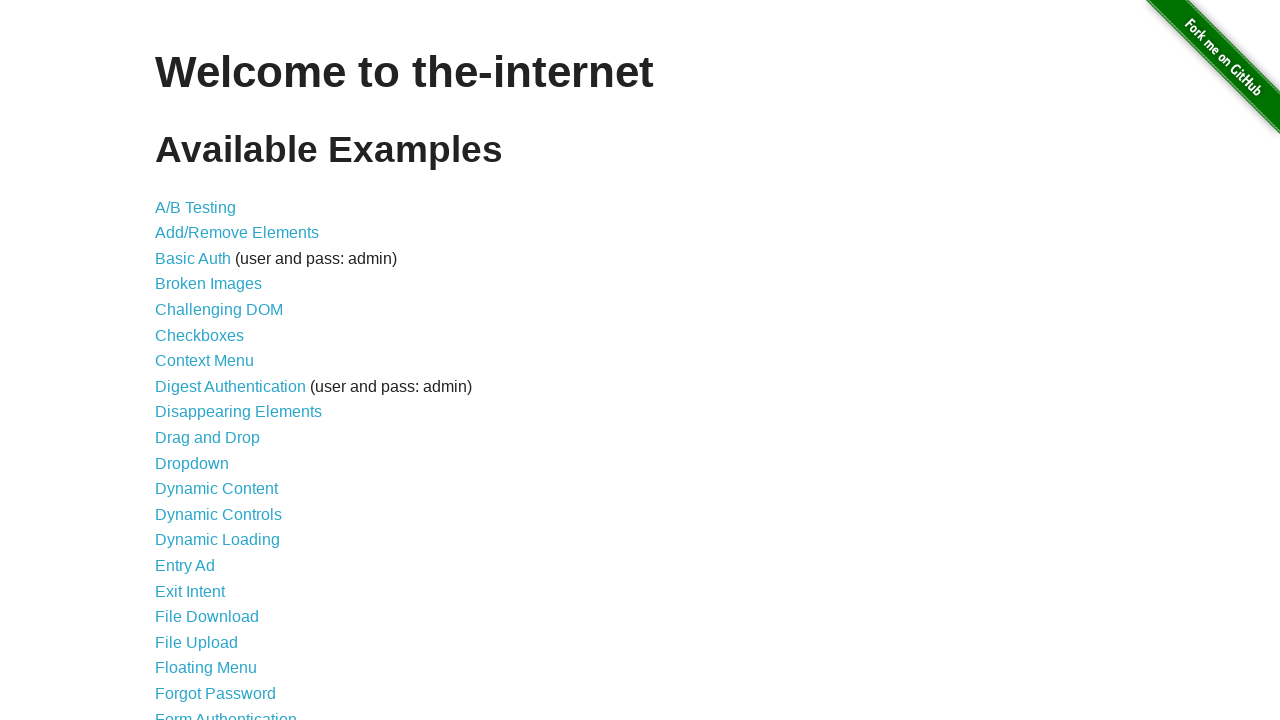

Clicked on 'Frames' link at (182, 361) on text=Frames
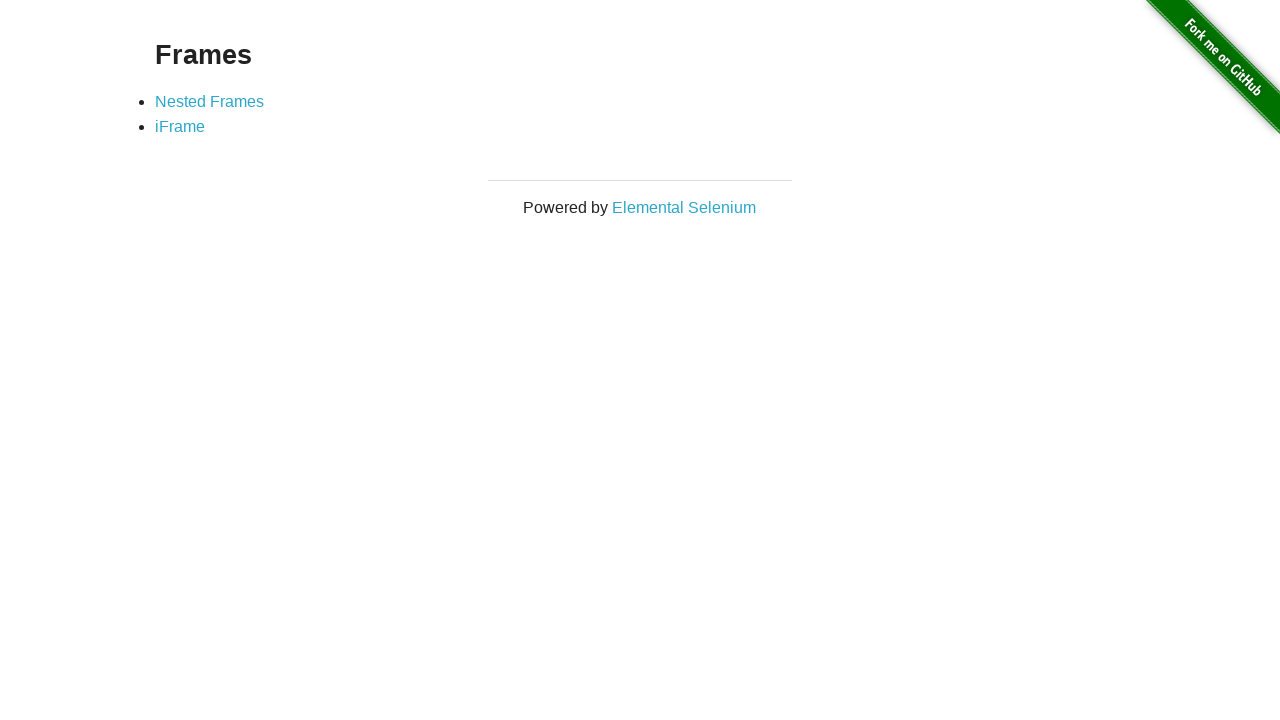

Clicked on 'Nested Frames' link at (210, 101) on text=Nested Frames
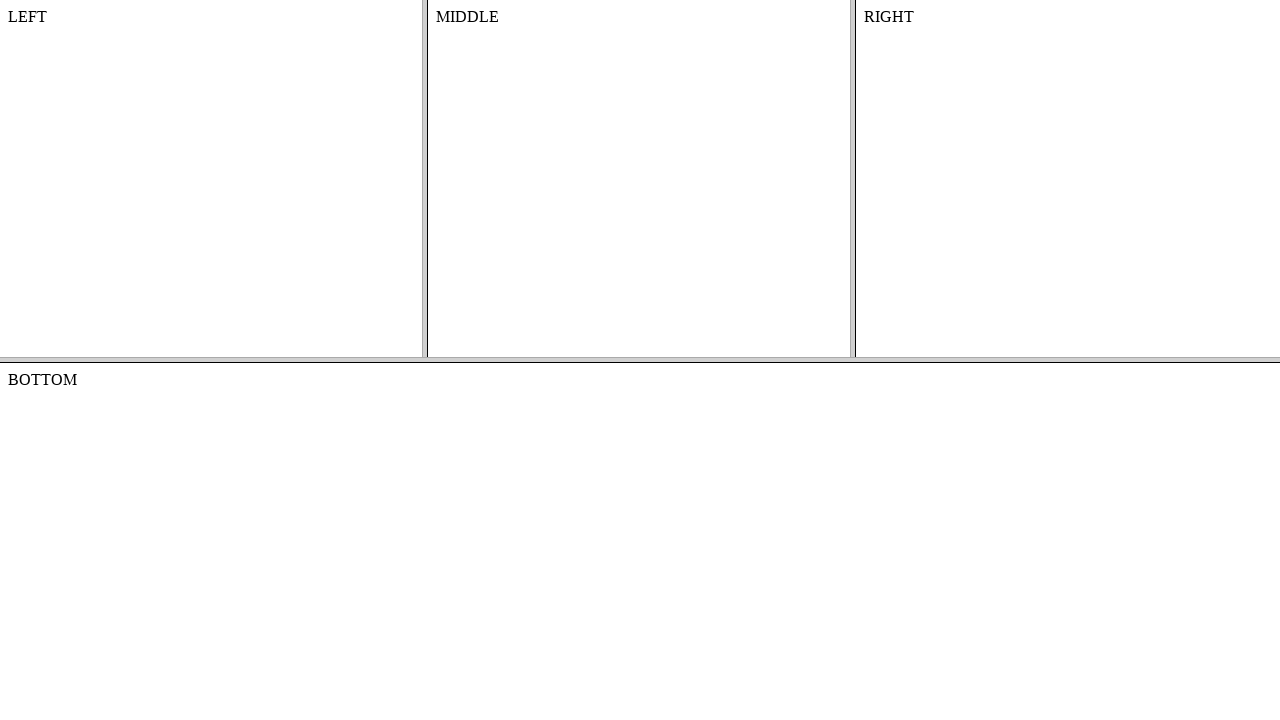

Switched to top frame
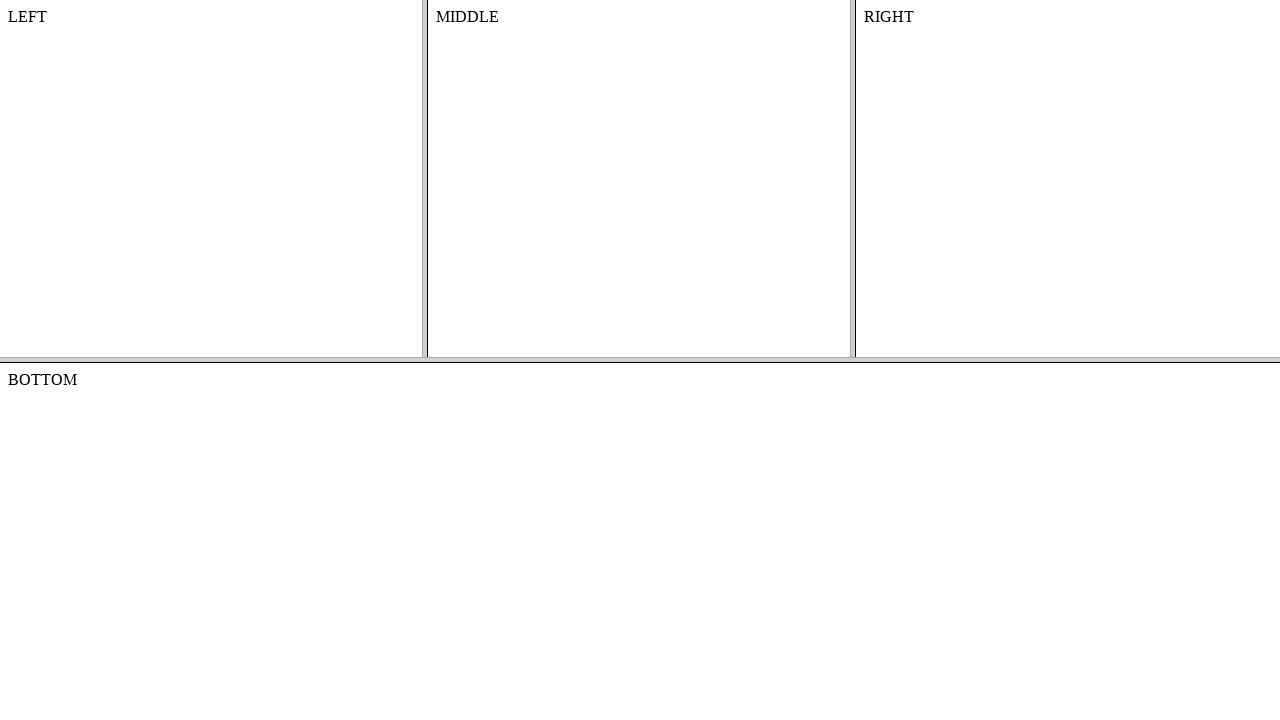

Switched to middle frame within top frame
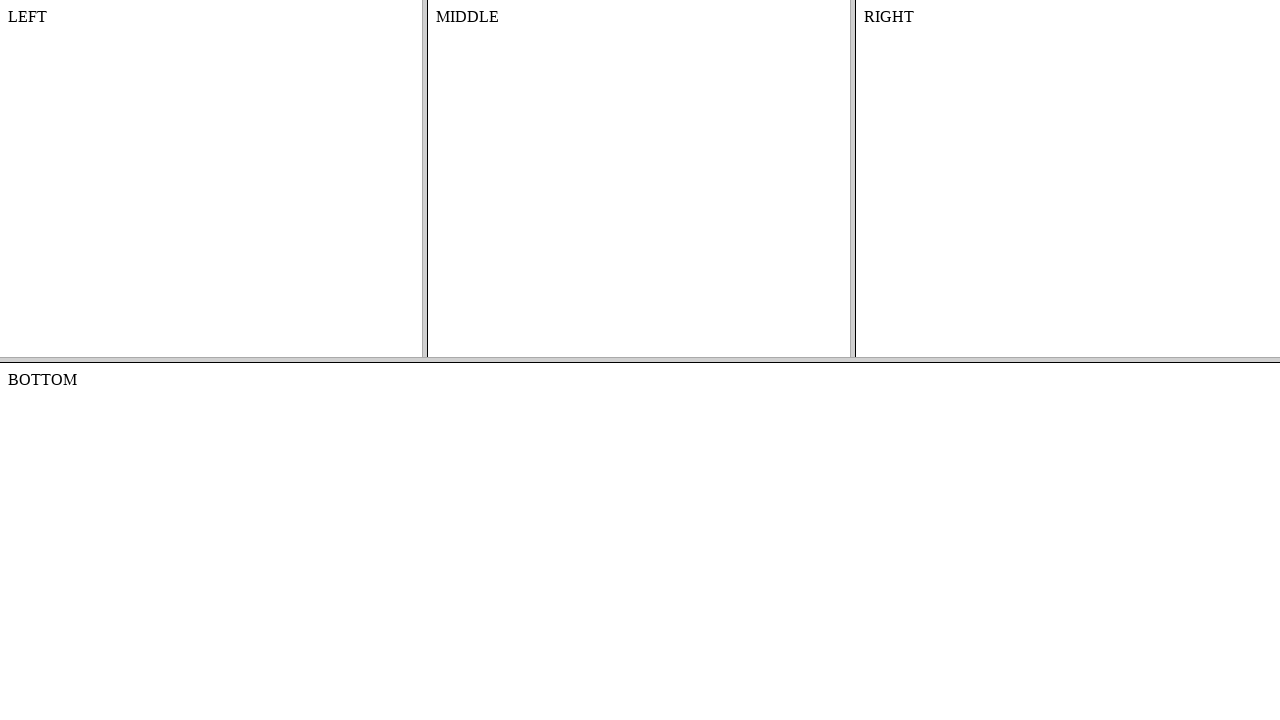

Verified content element is visible in middle frame
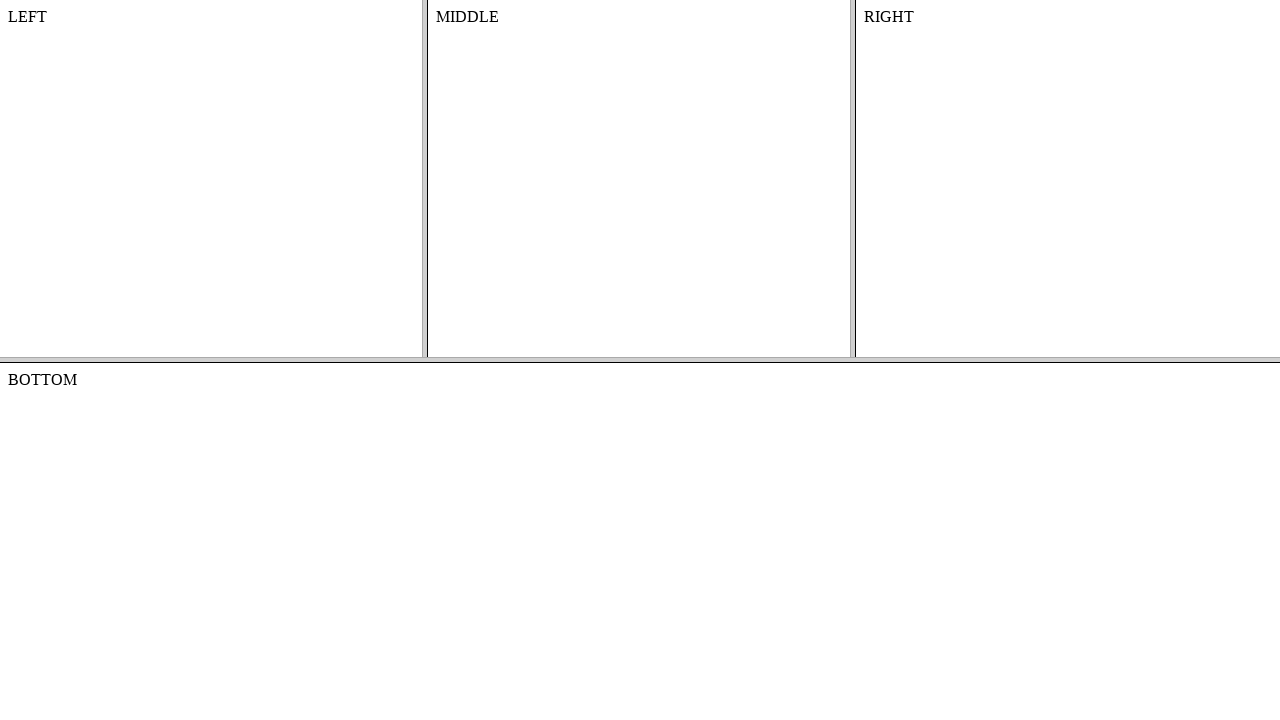

Retrieved text content from middle frame: MIDDLE
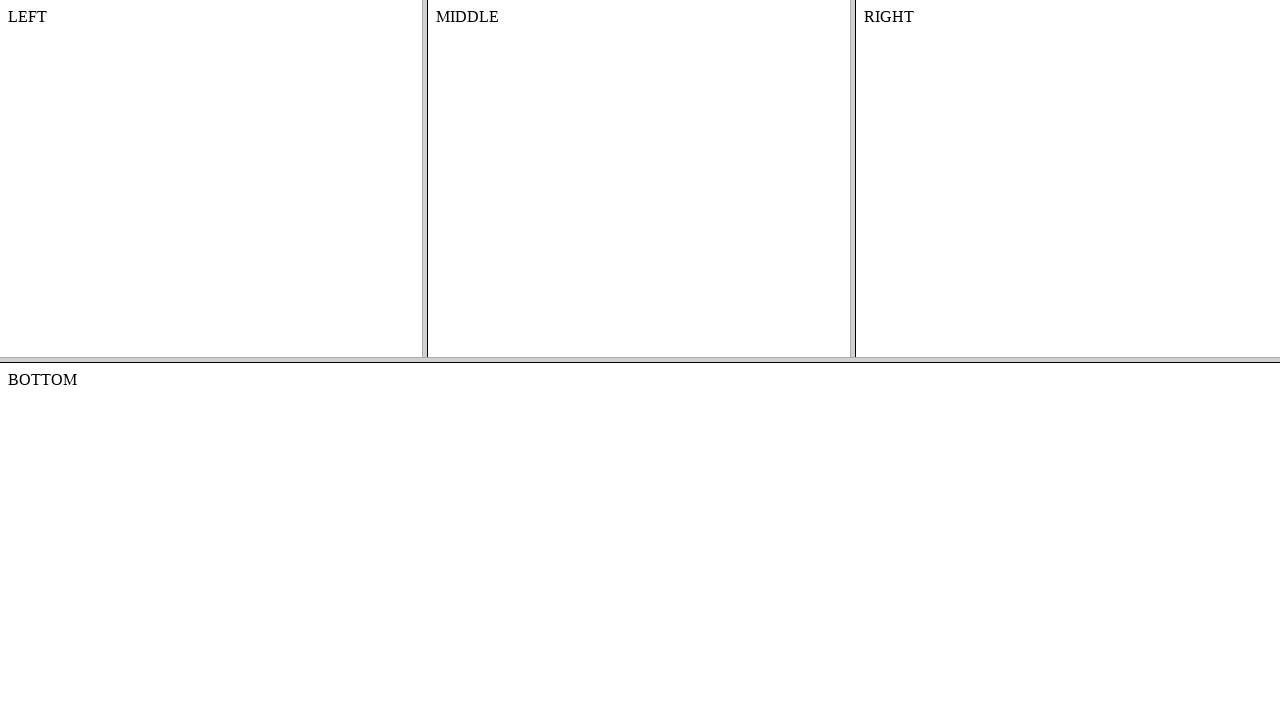

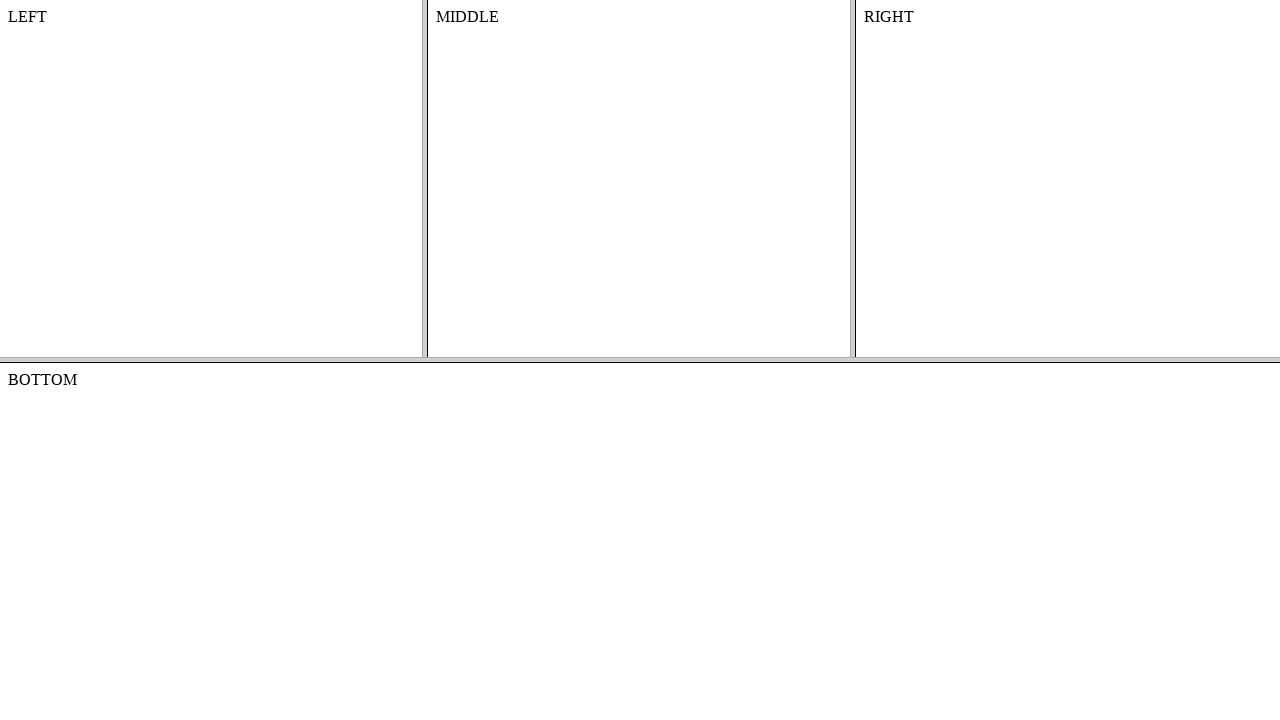